Tests alert handling functionality by entering a name in an input field, triggering an alert, and accepting it

Starting URL: https://rahulshettyacademy.com/AutomationPractice/

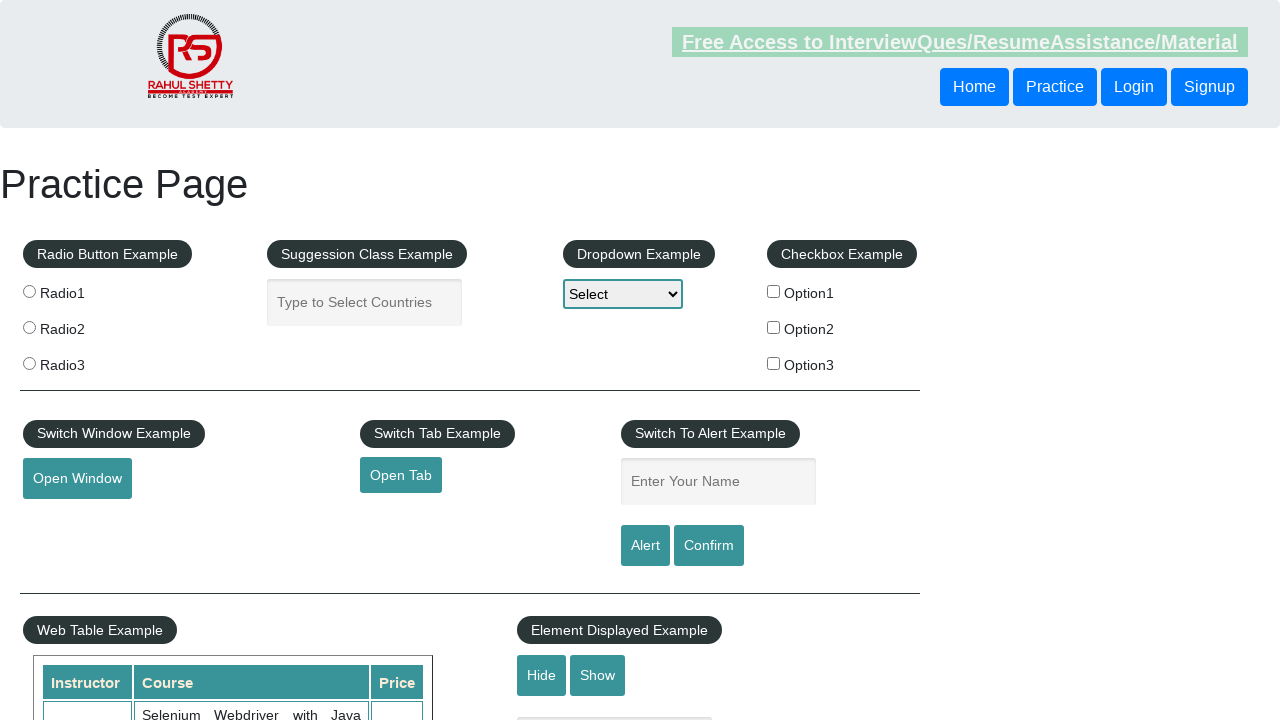

Entered 'Suraj' in the name input field on input#name
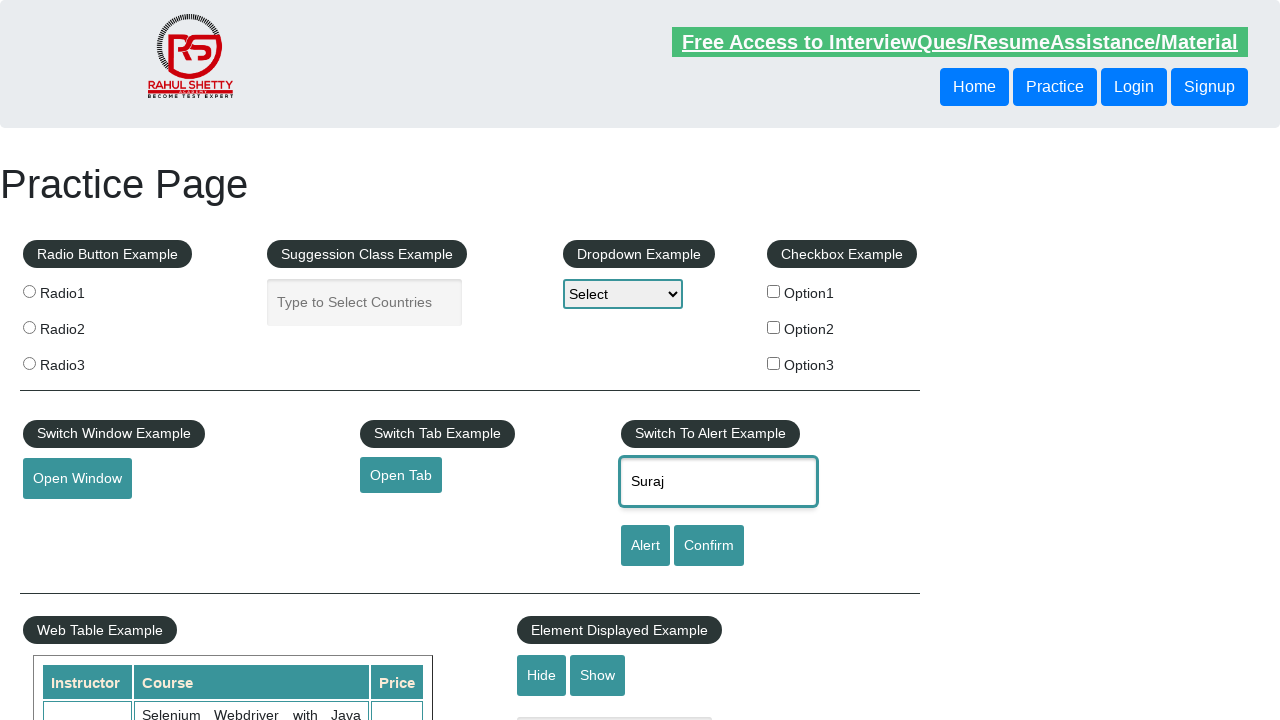

Clicked alert button to trigger alert at (645, 546) on #alertbtn
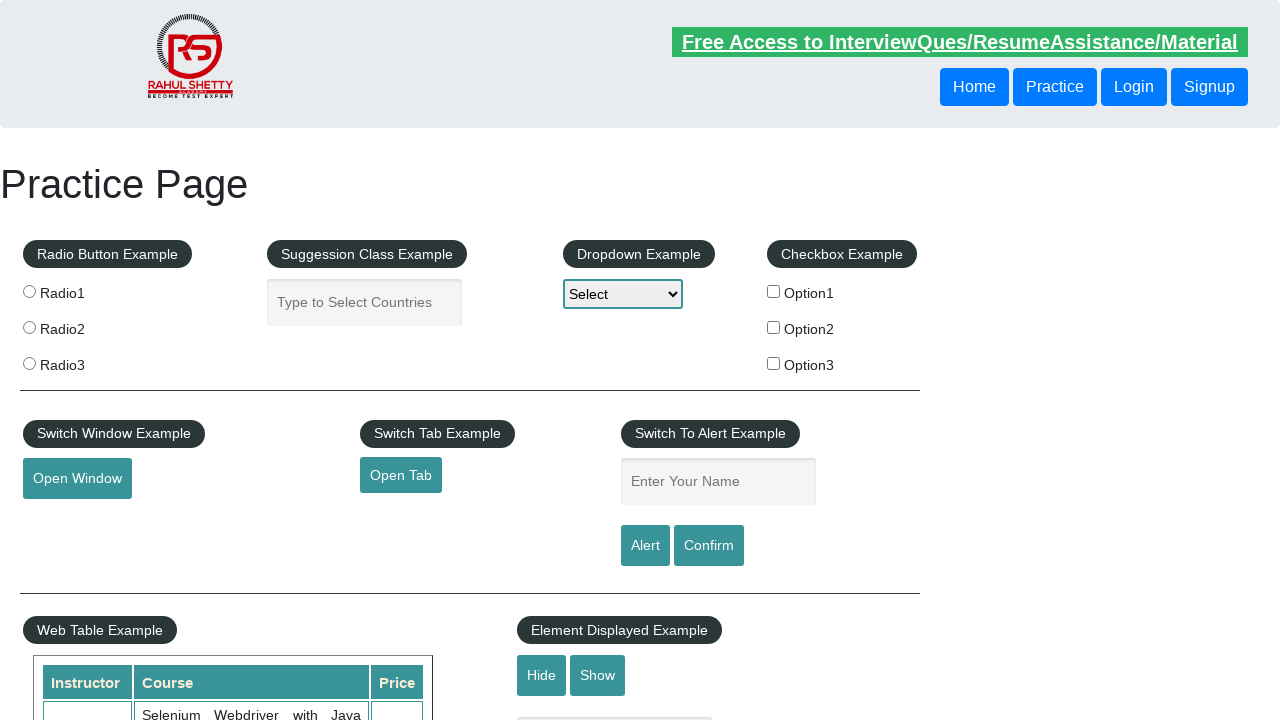

Set up dialog handler to accept alerts
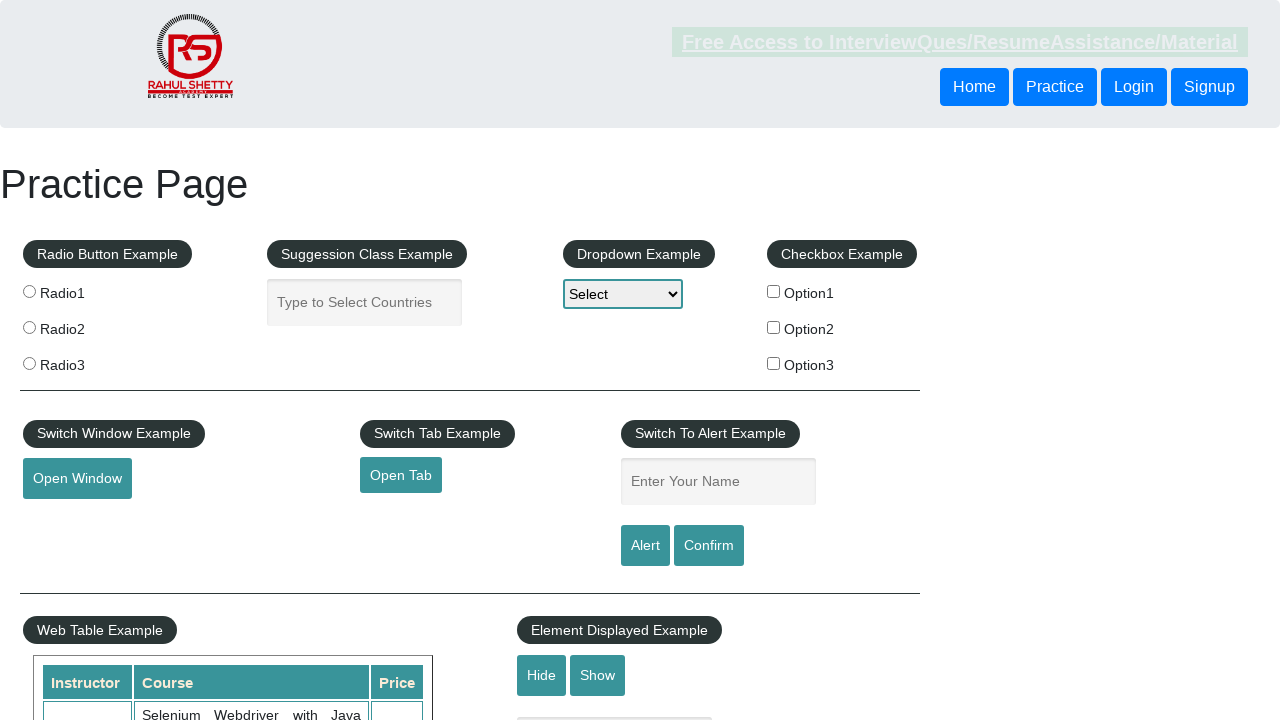

Clicked alert button again to trigger and accept alert at (645, 546) on #alertbtn
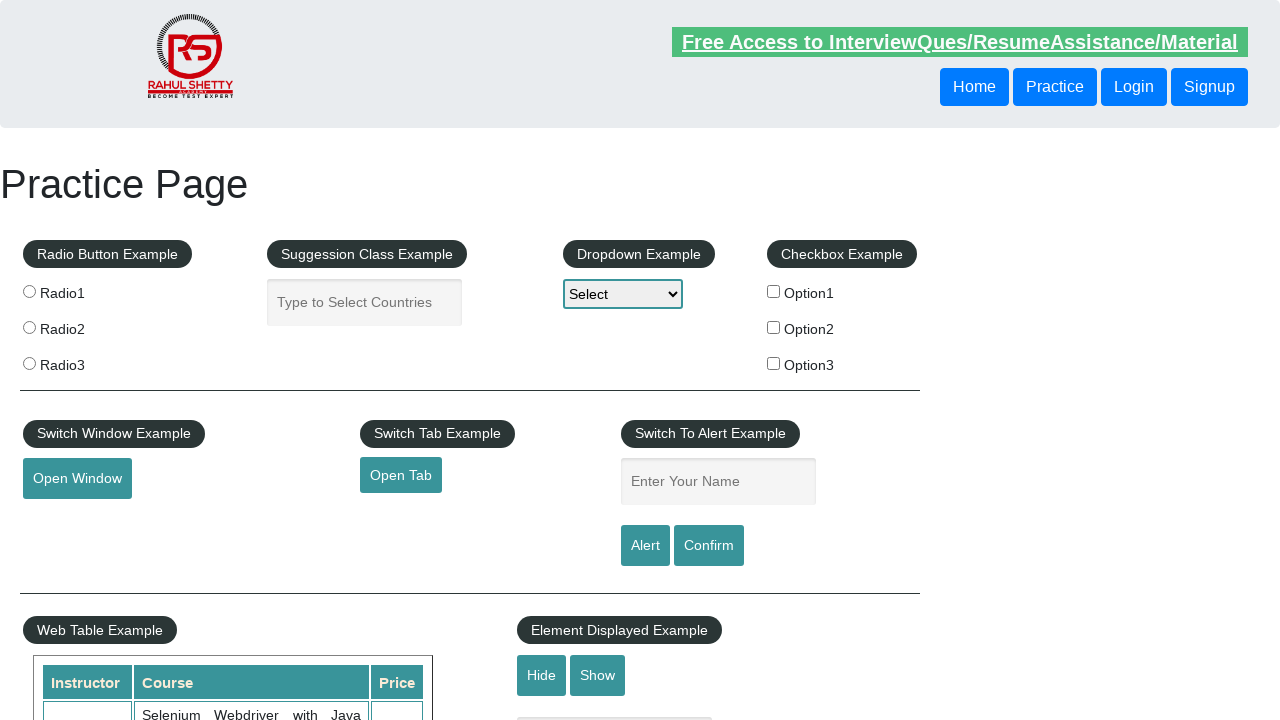

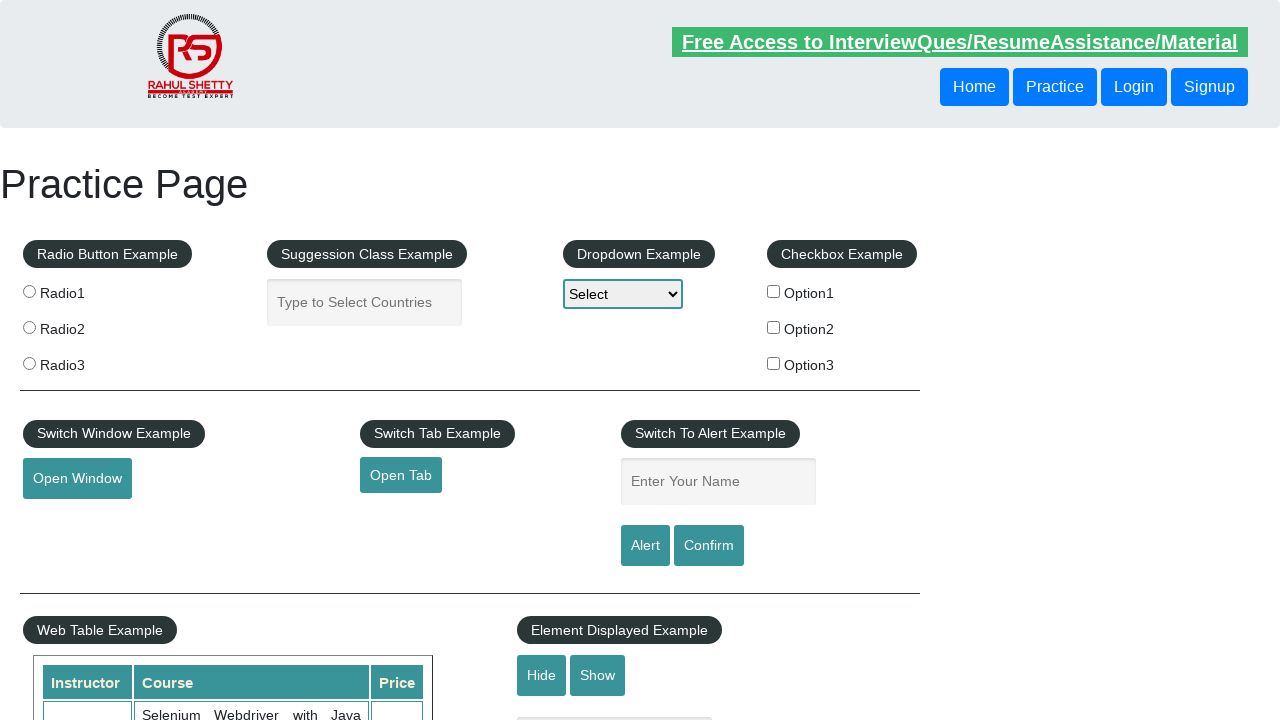